Tests JavaScript alert handling by clicking a button to trigger an alert, accepting it, and verifying the result message displayed on the page.

Starting URL: http://the-internet.herokuapp.com/javascript_alerts

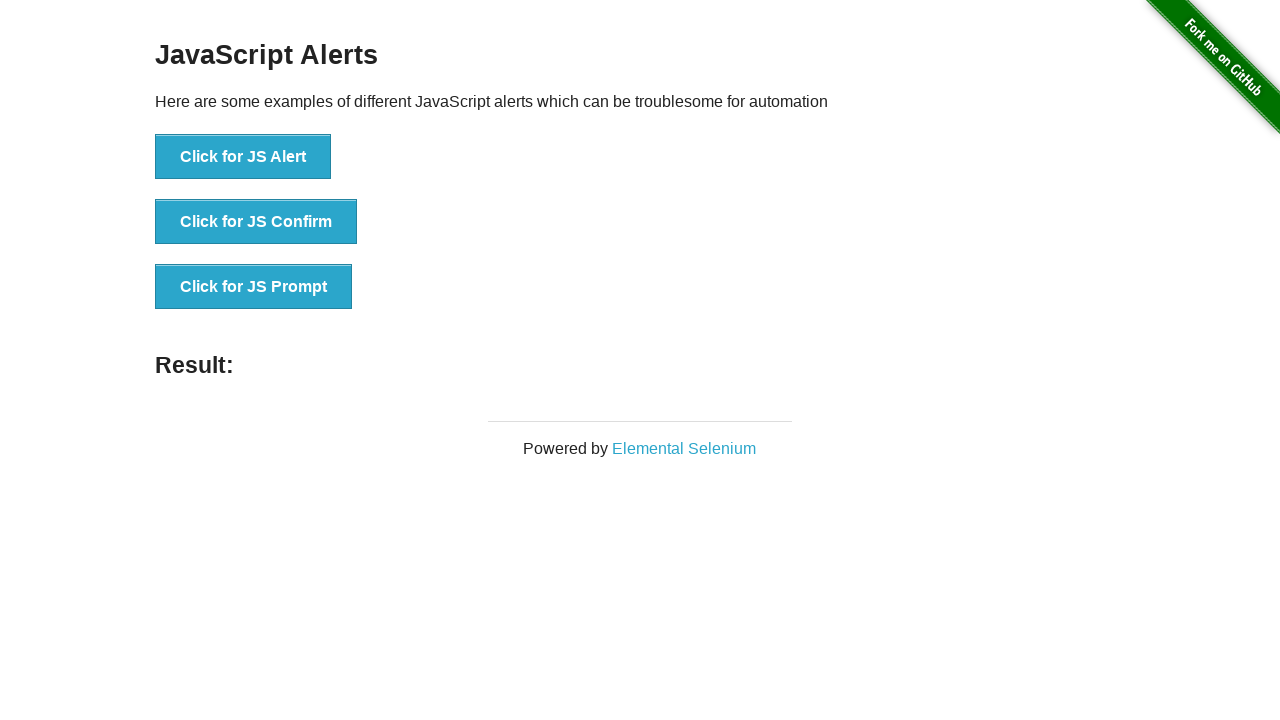

Clicked the first button to trigger JavaScript alert at (243, 157) on ul > li:nth-child(1) > button
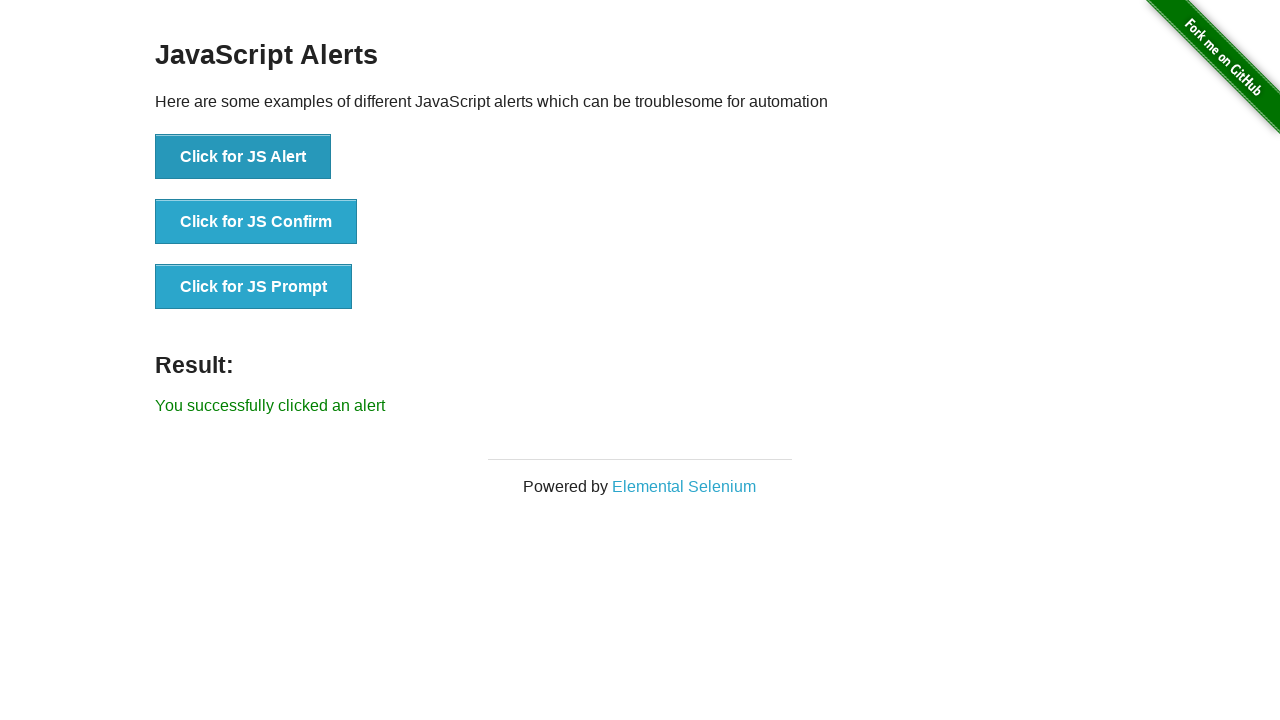

Set up dialog handler to accept alerts
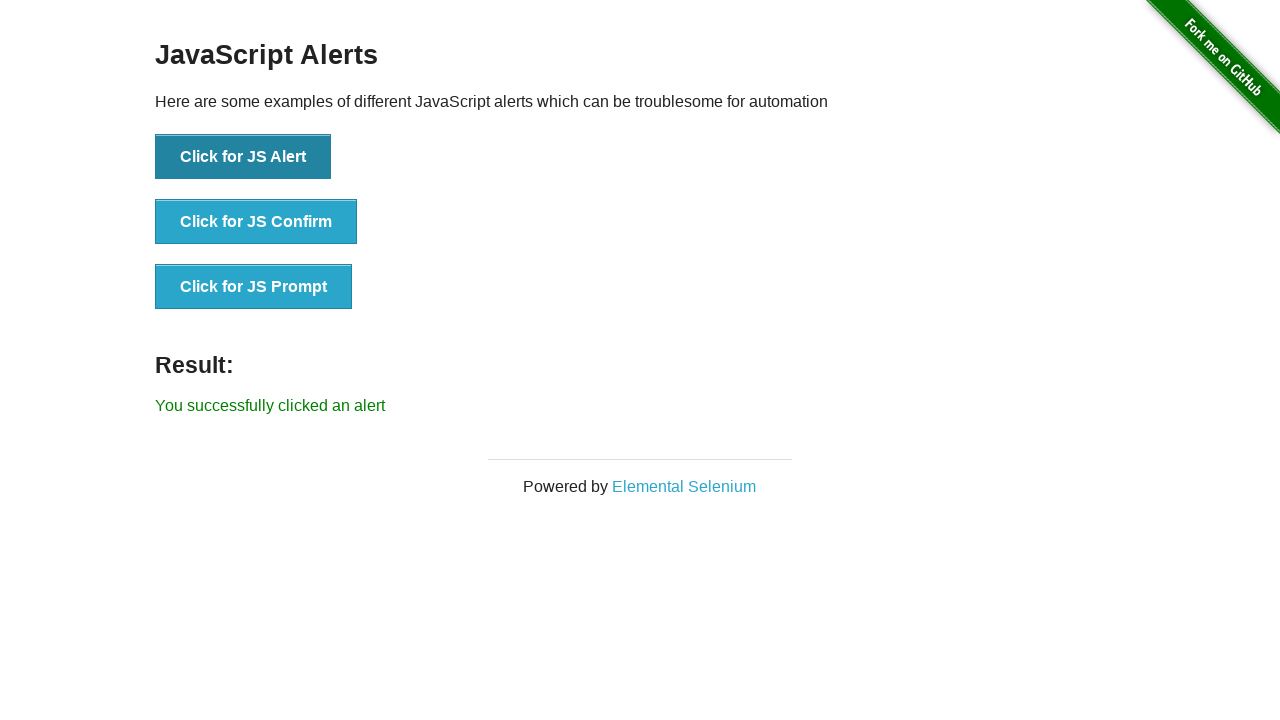

Waited for result message to appear
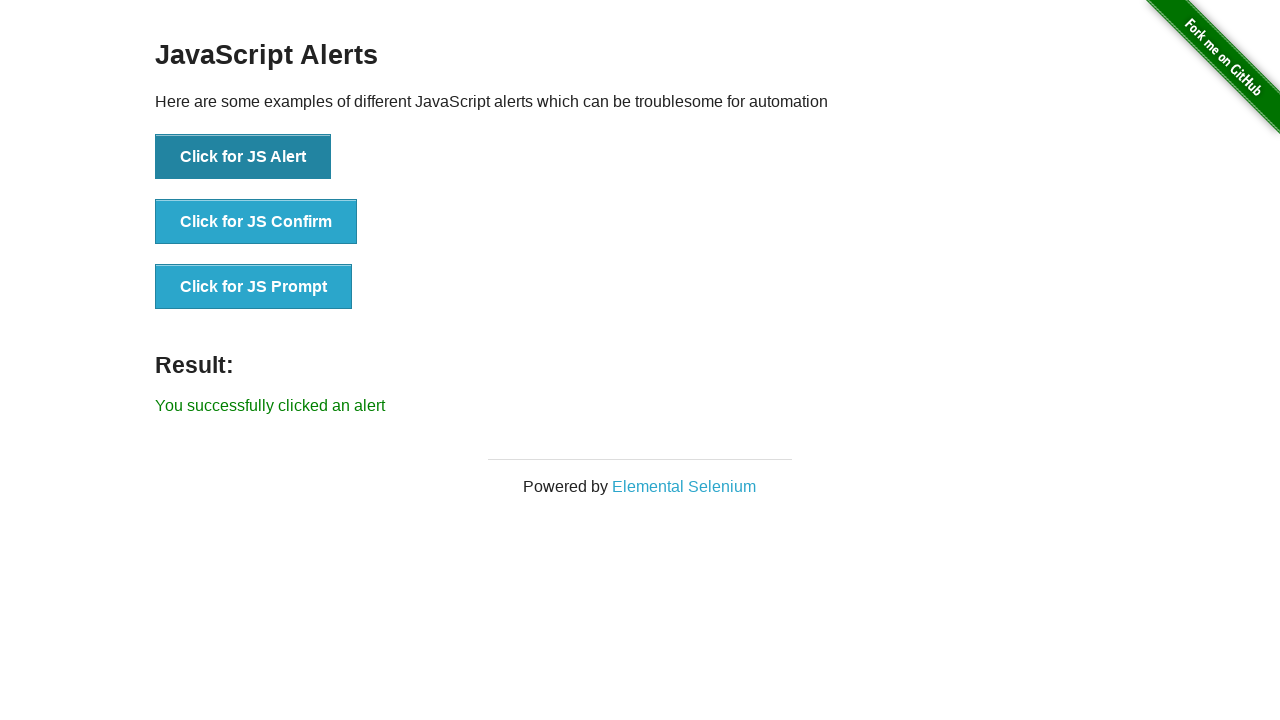

Retrieved result message text
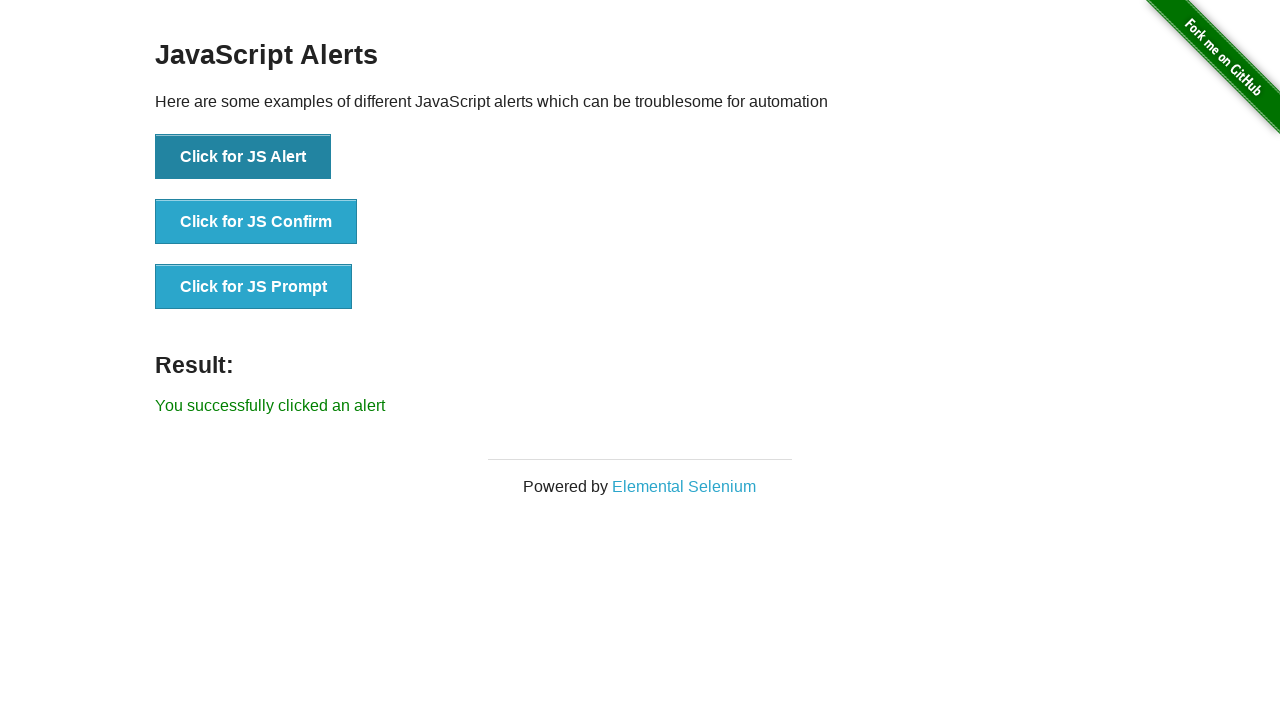

Verified result message equals 'You successfully clicked an alert'
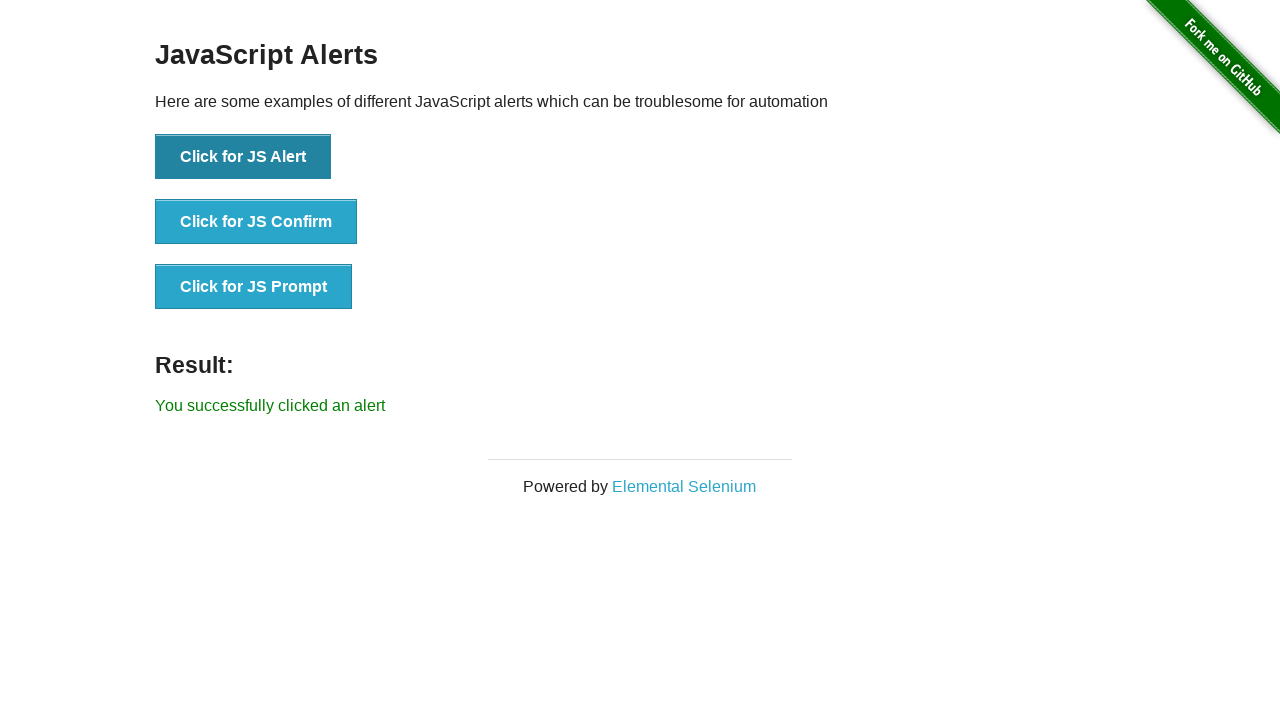

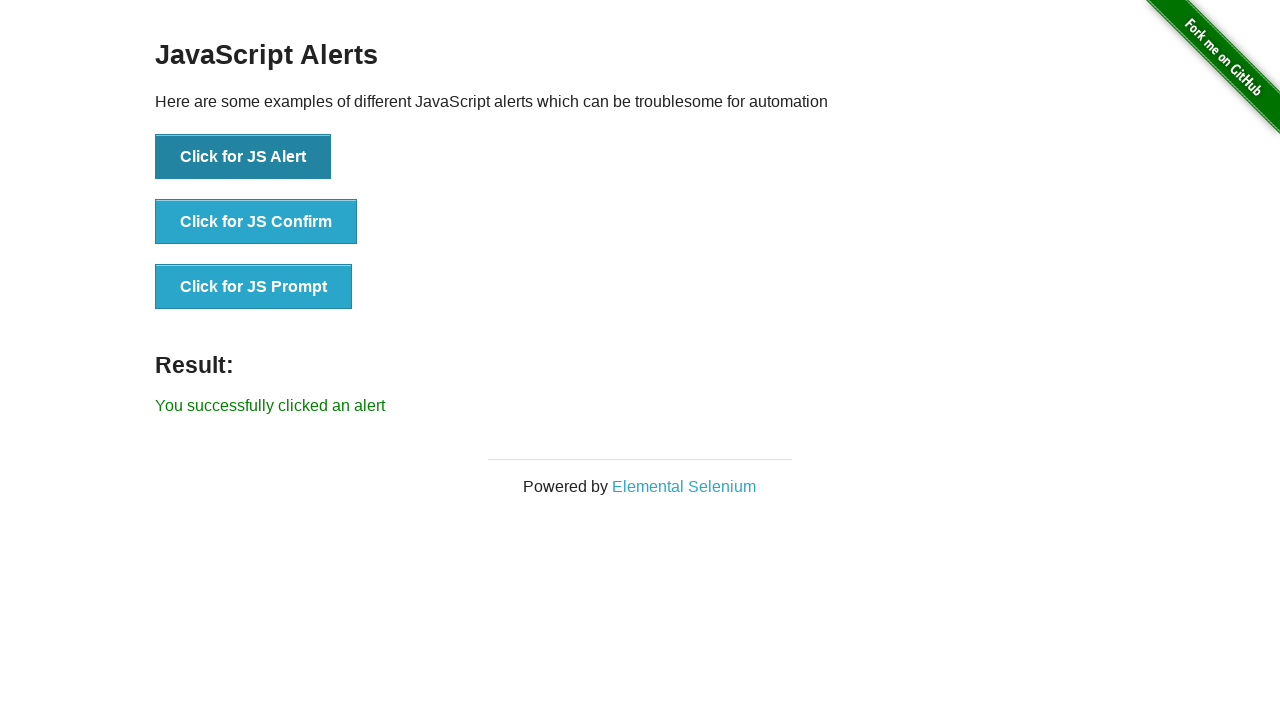